Fills in the username field on the text box form and retrieves elements from the page

Starting URL: https://demoqa.com/text-box

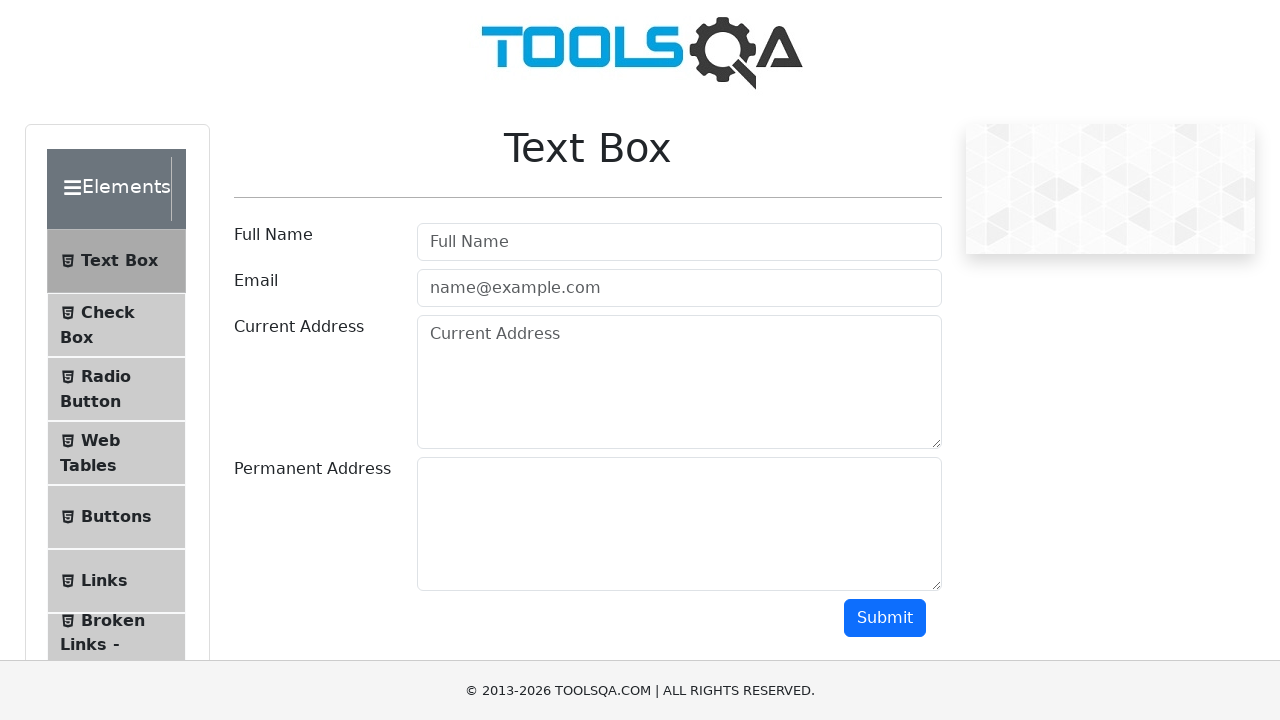

Filled username field with 'serkancura' on input[id='userName'][type='text']
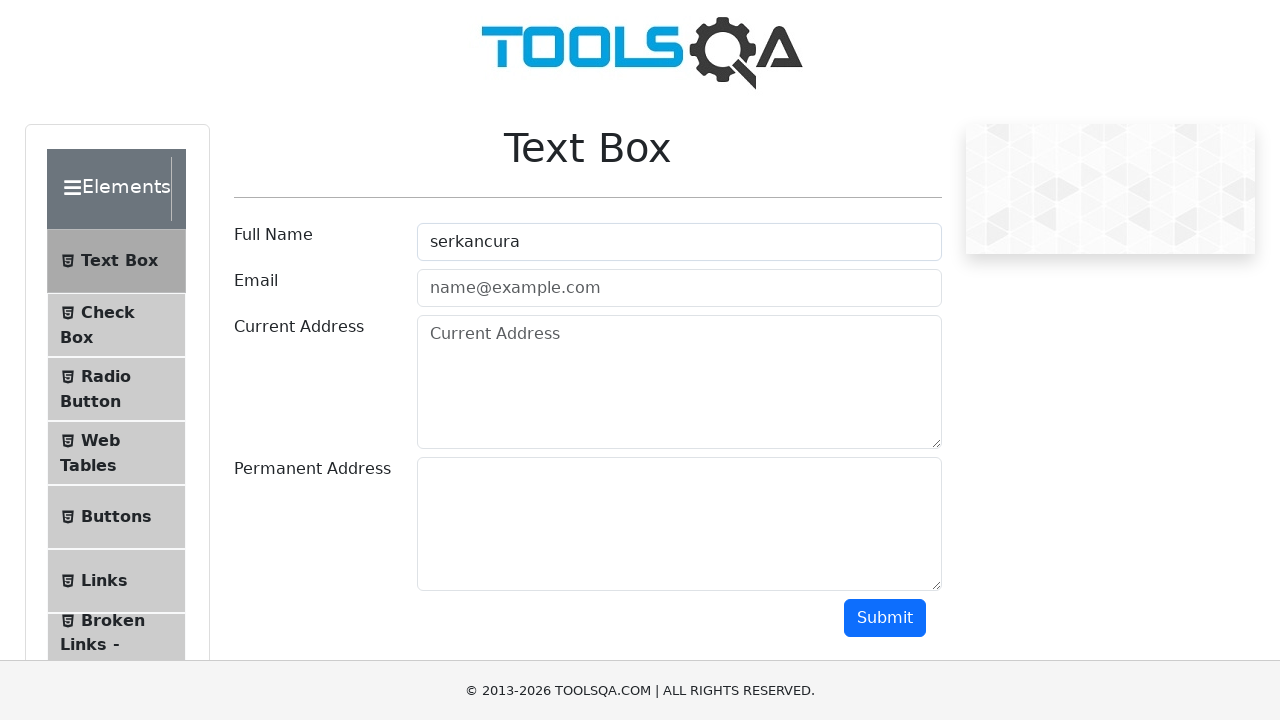

Retrieved all div elements with classes ending in 'group'
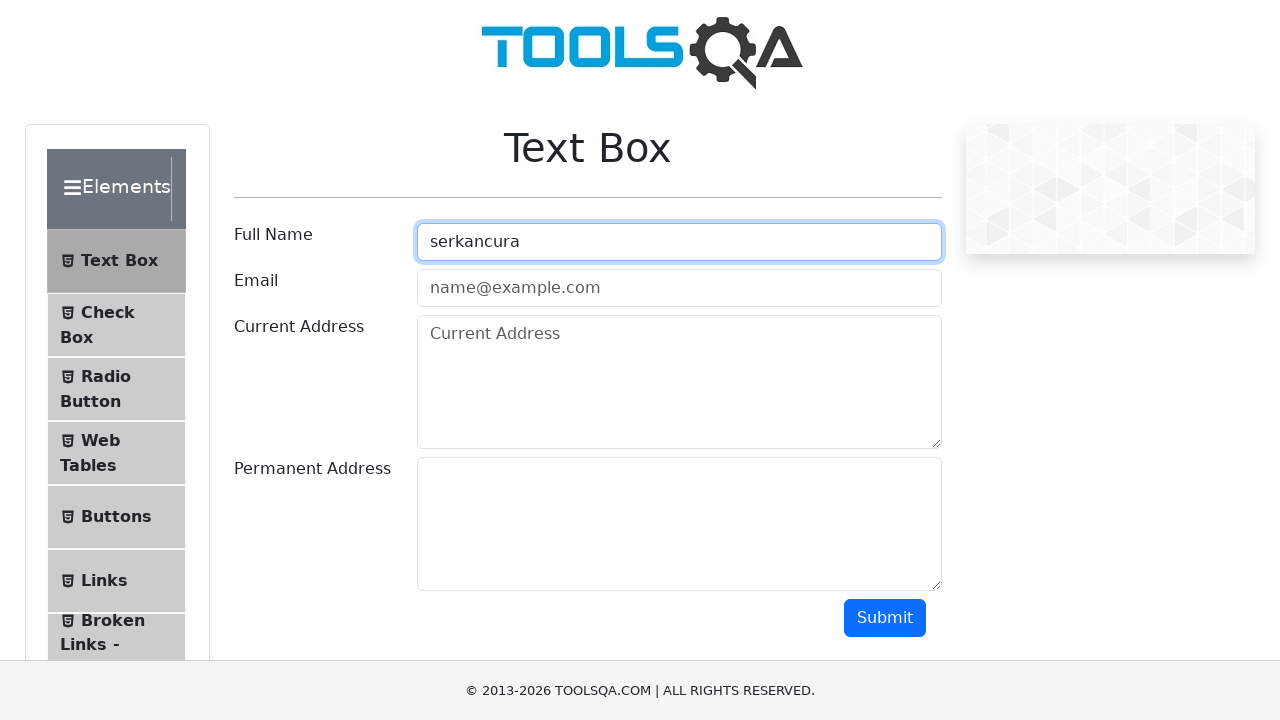

Printed text content of form group element
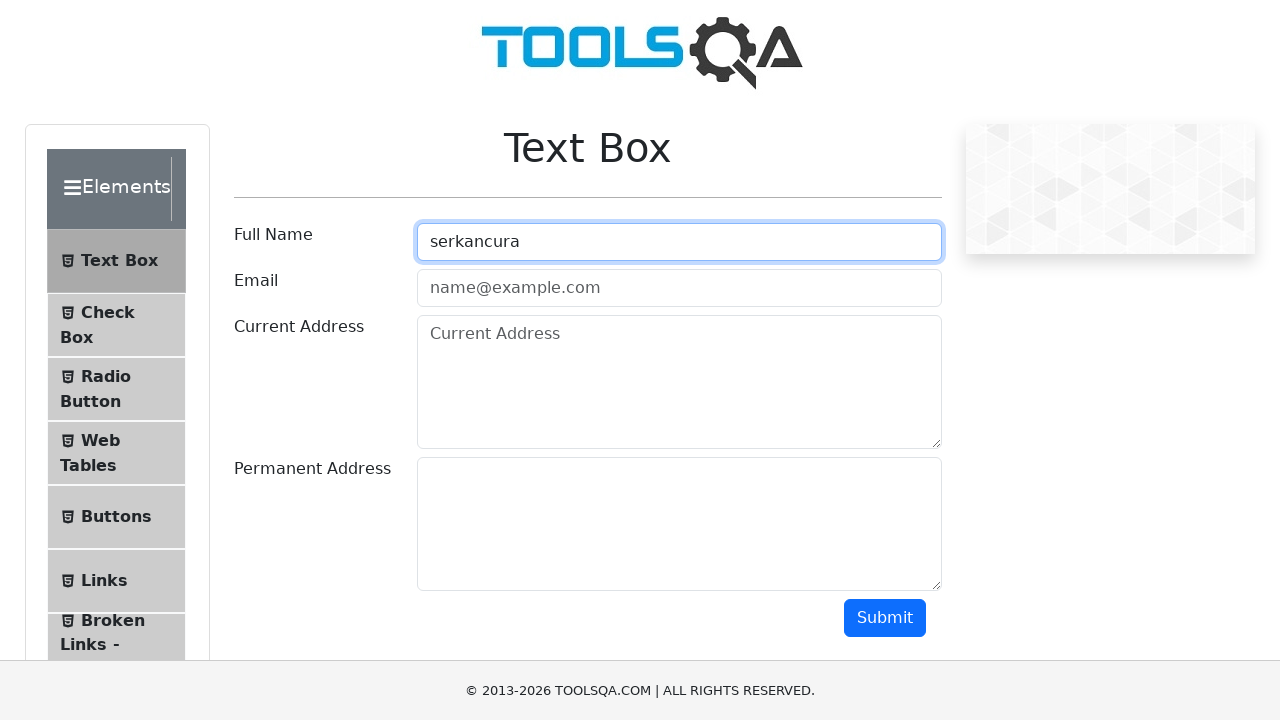

Printed text content of form group element
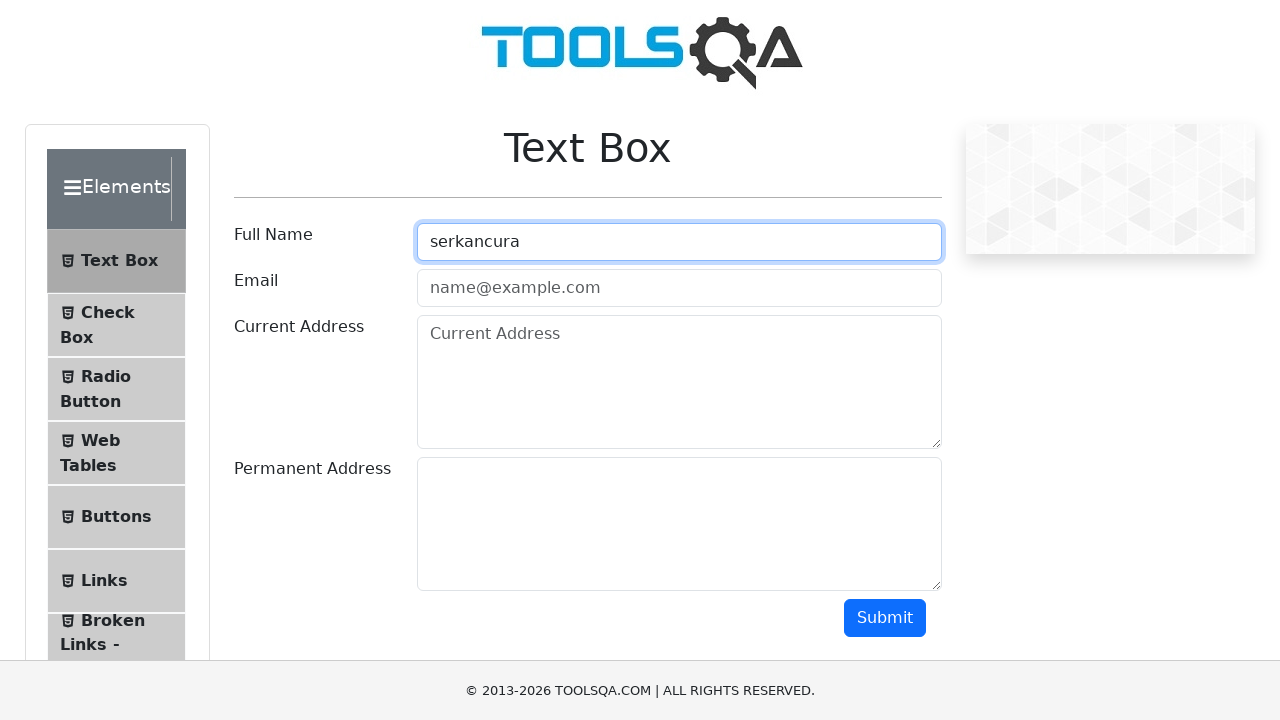

Printed text content of form group element
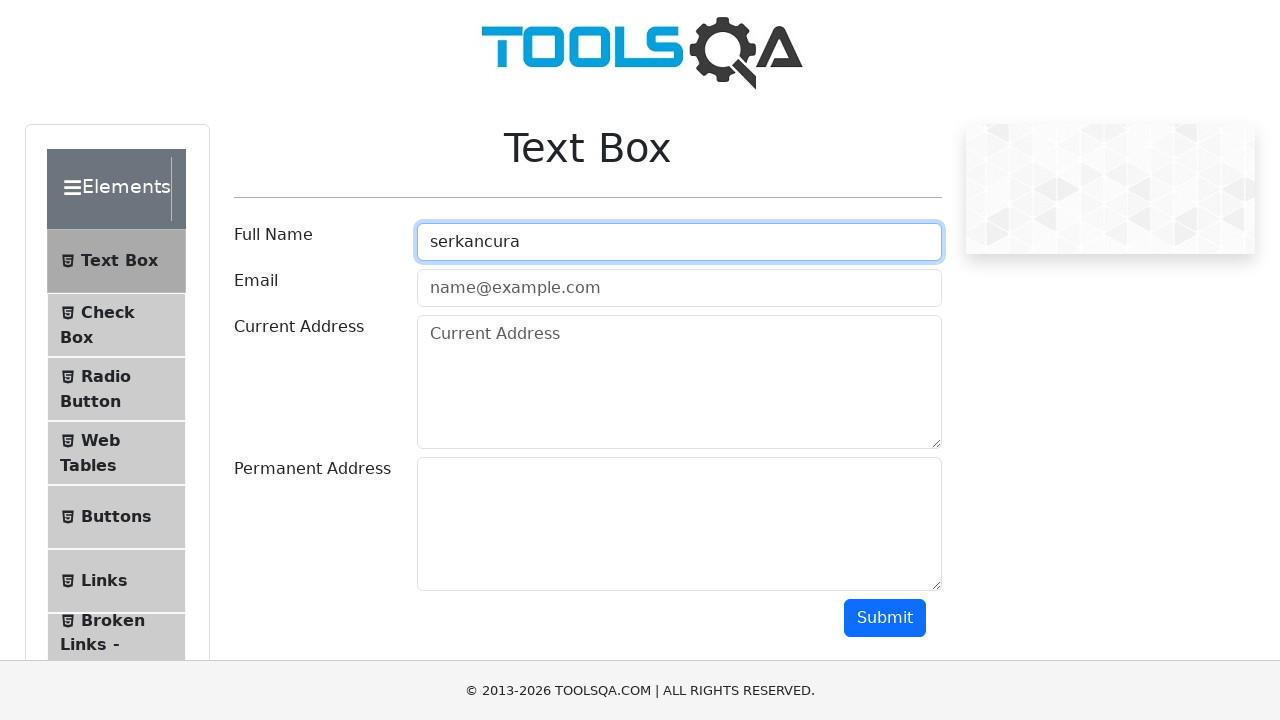

Printed text content of form group element
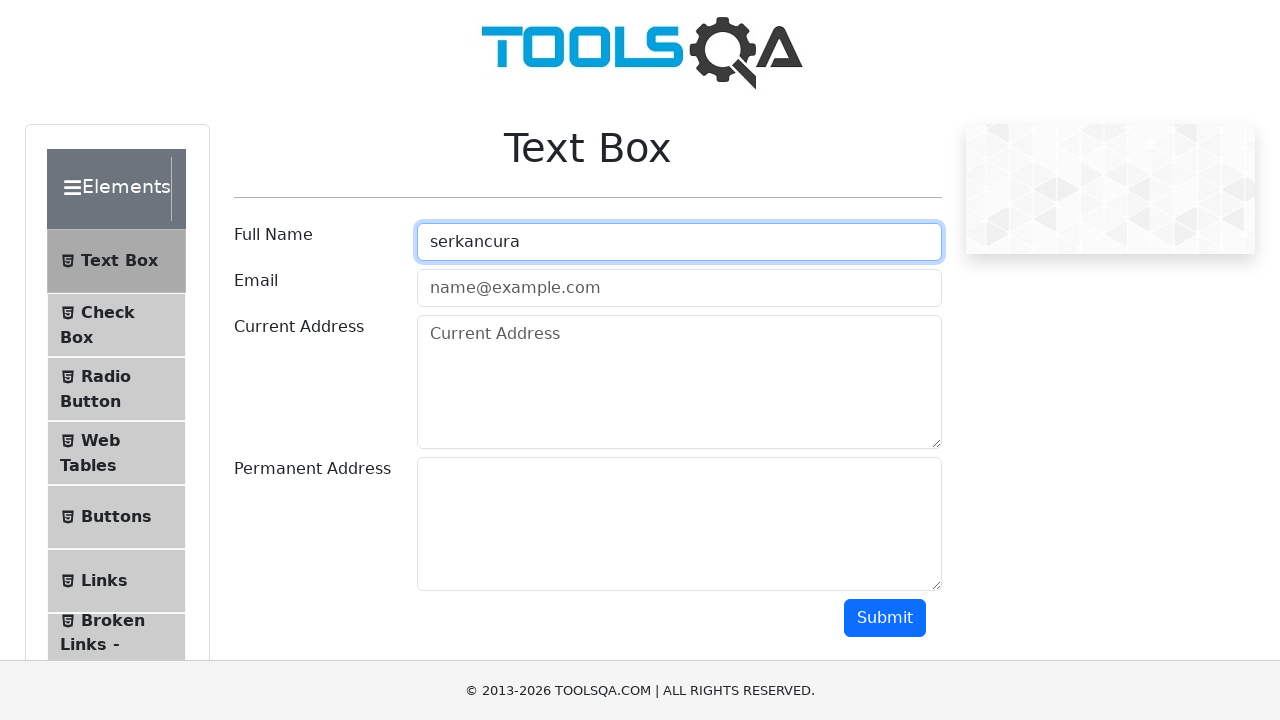

Printed text content of form group element
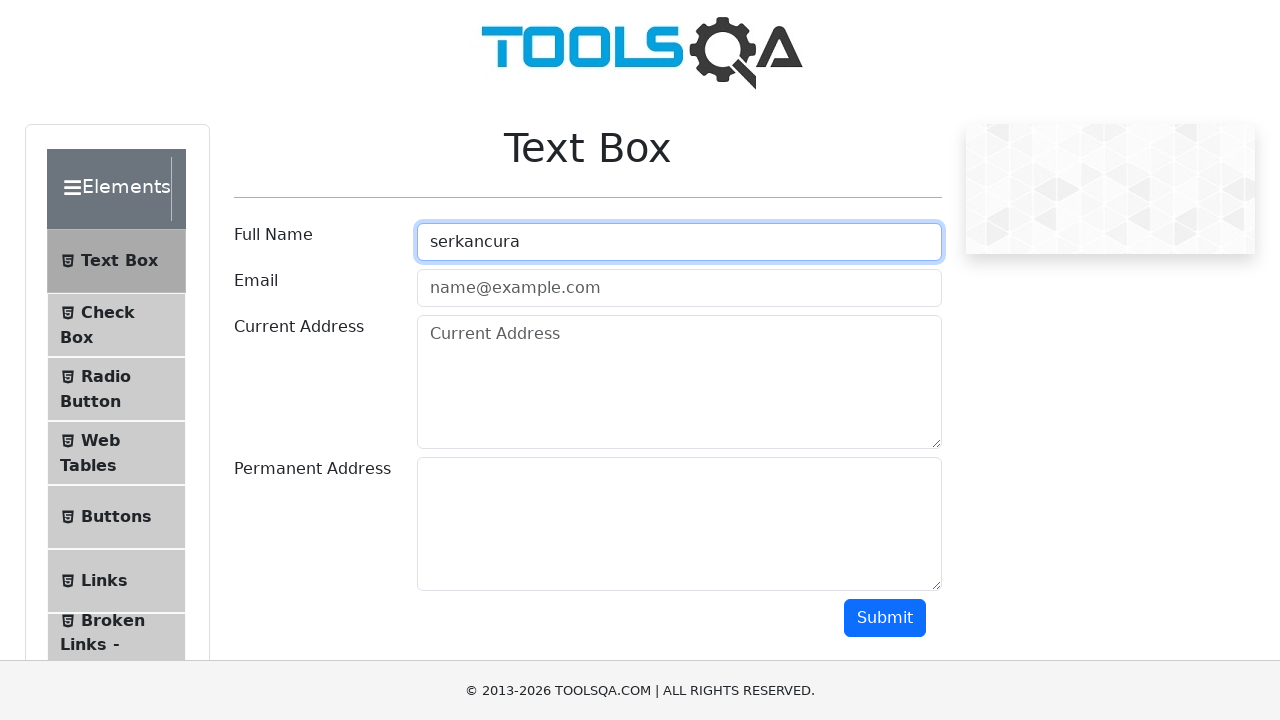

Printed text content of form group element
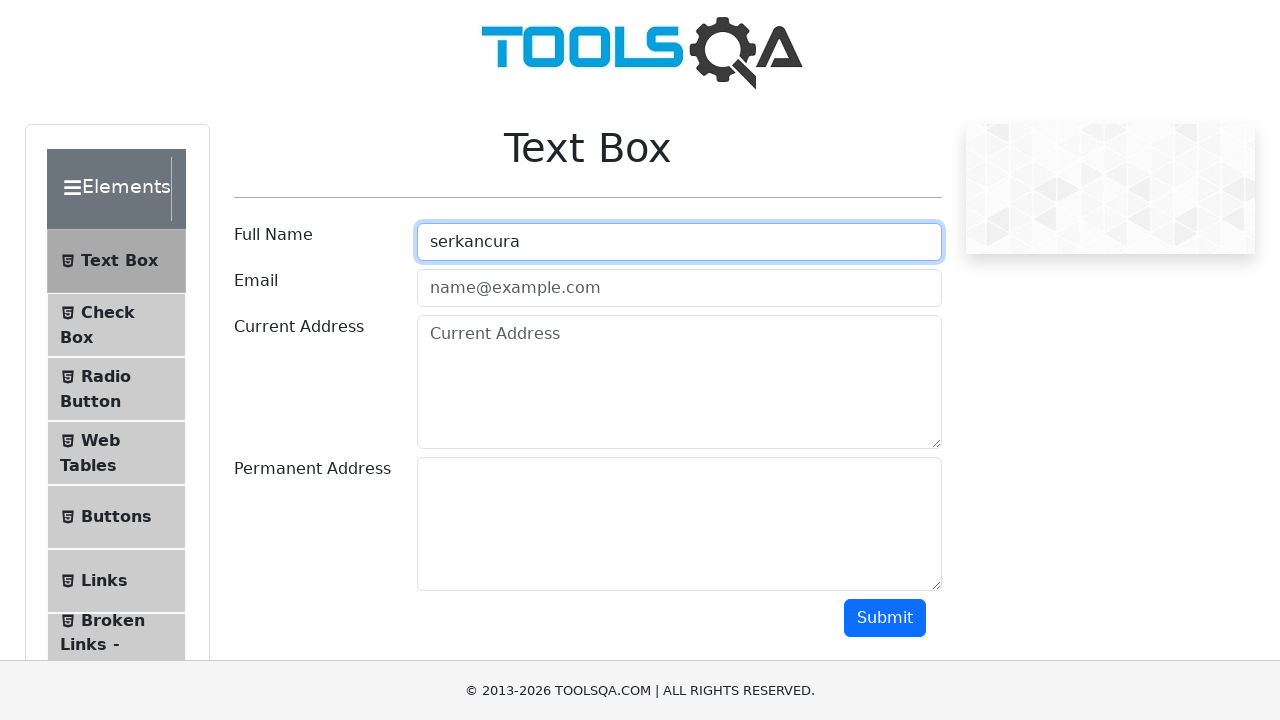

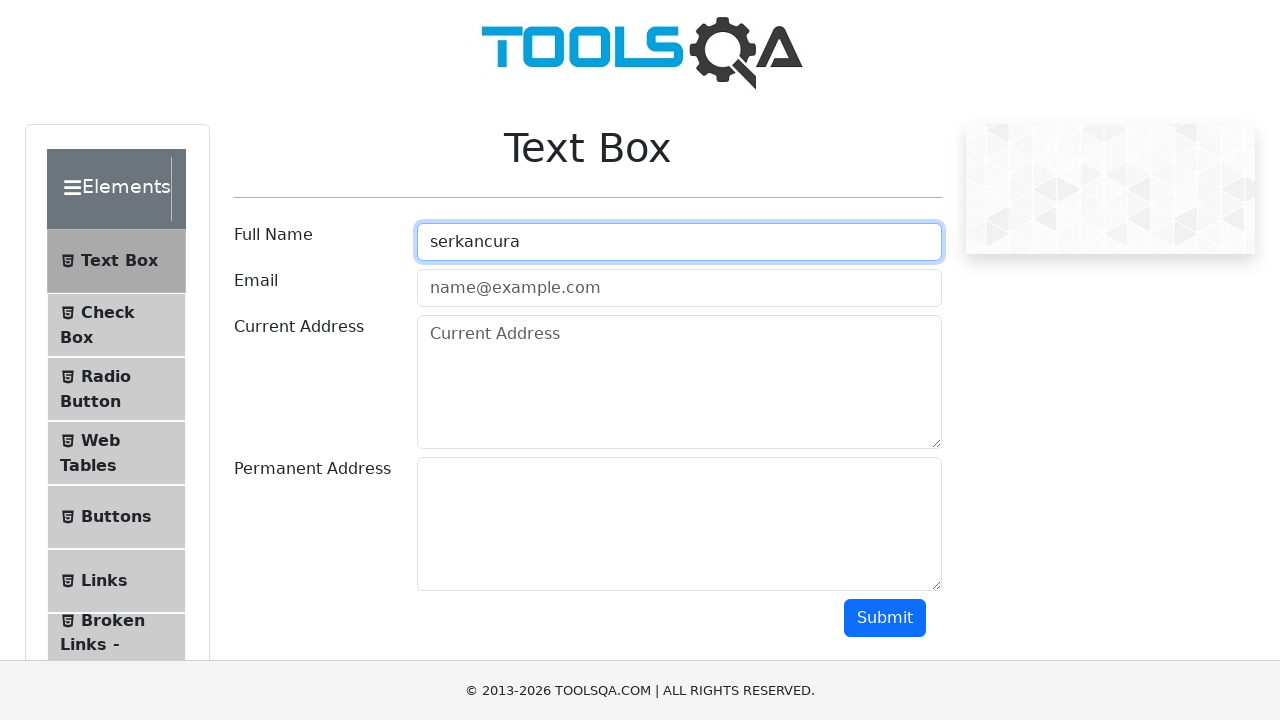